Tests click-and-hold followed by move and release mouse actions for manual drag operation

Starting URL: https://crossbrowsertesting.github.io/drag-and-drop

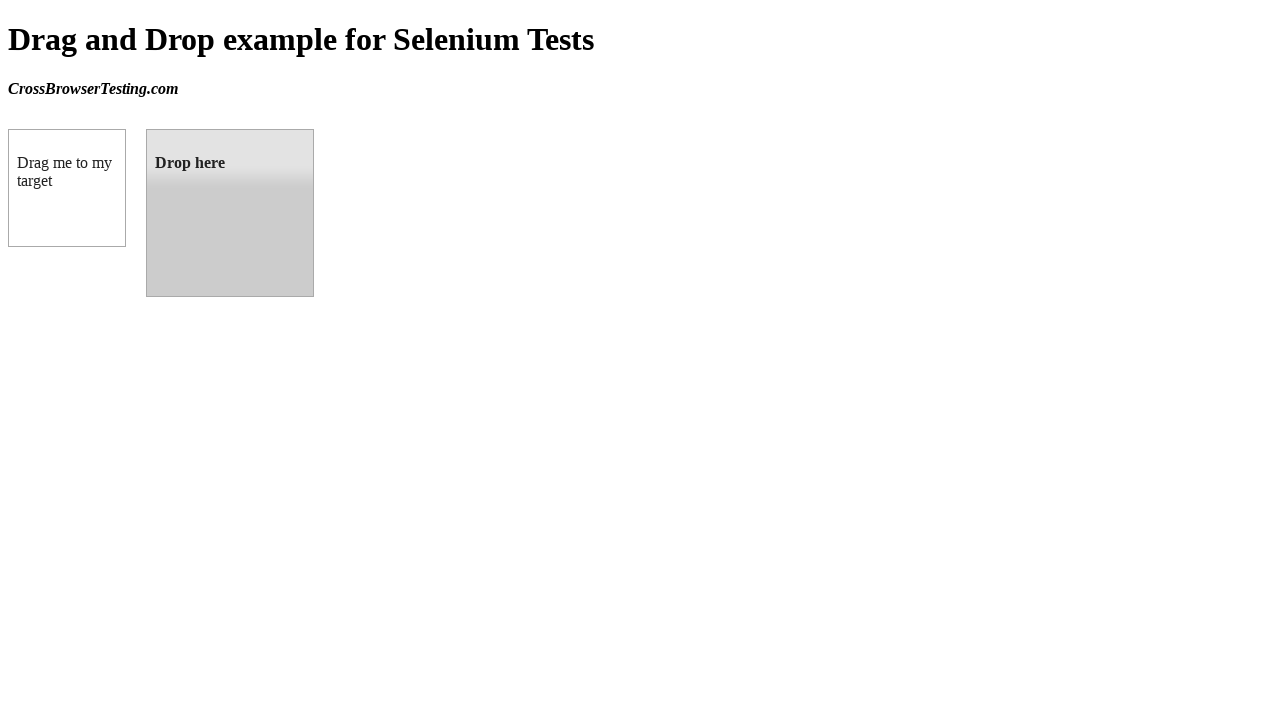

Located draggable element
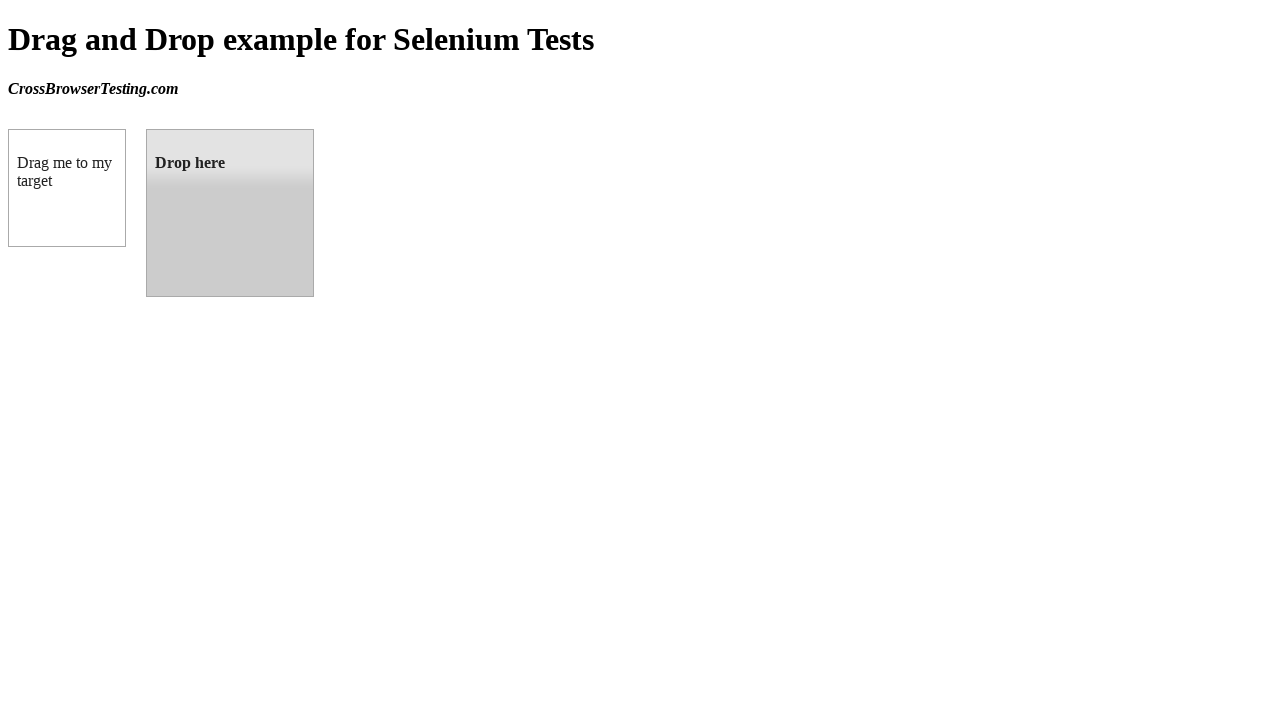

Located droppable target element
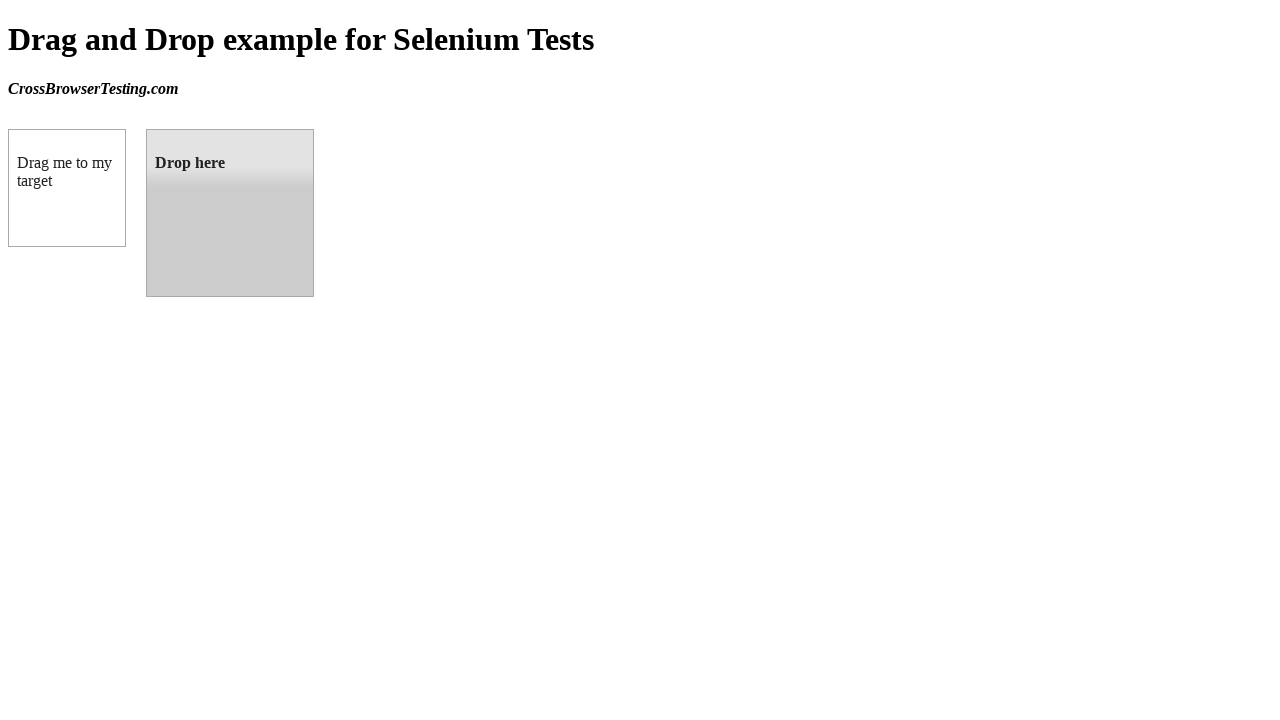

Retrieved bounding box of draggable element
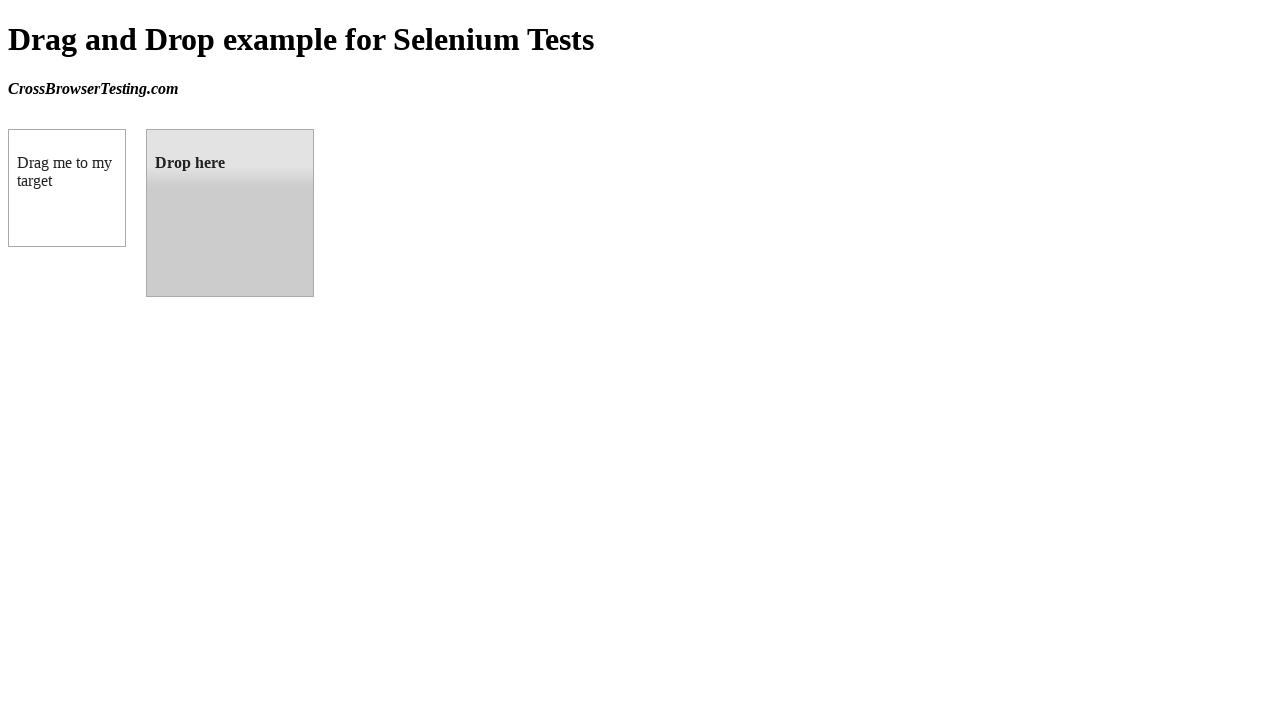

Retrieved bounding box of droppable target
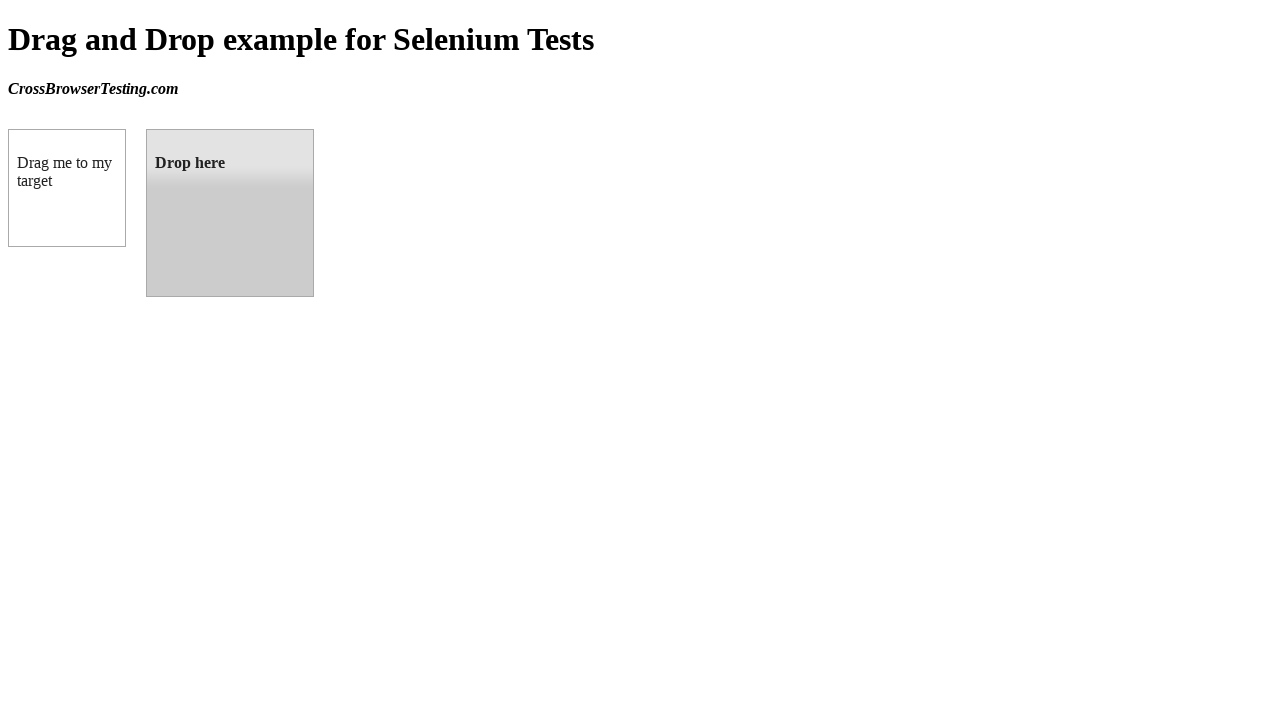

Moved mouse to center of draggable element at (67, 188)
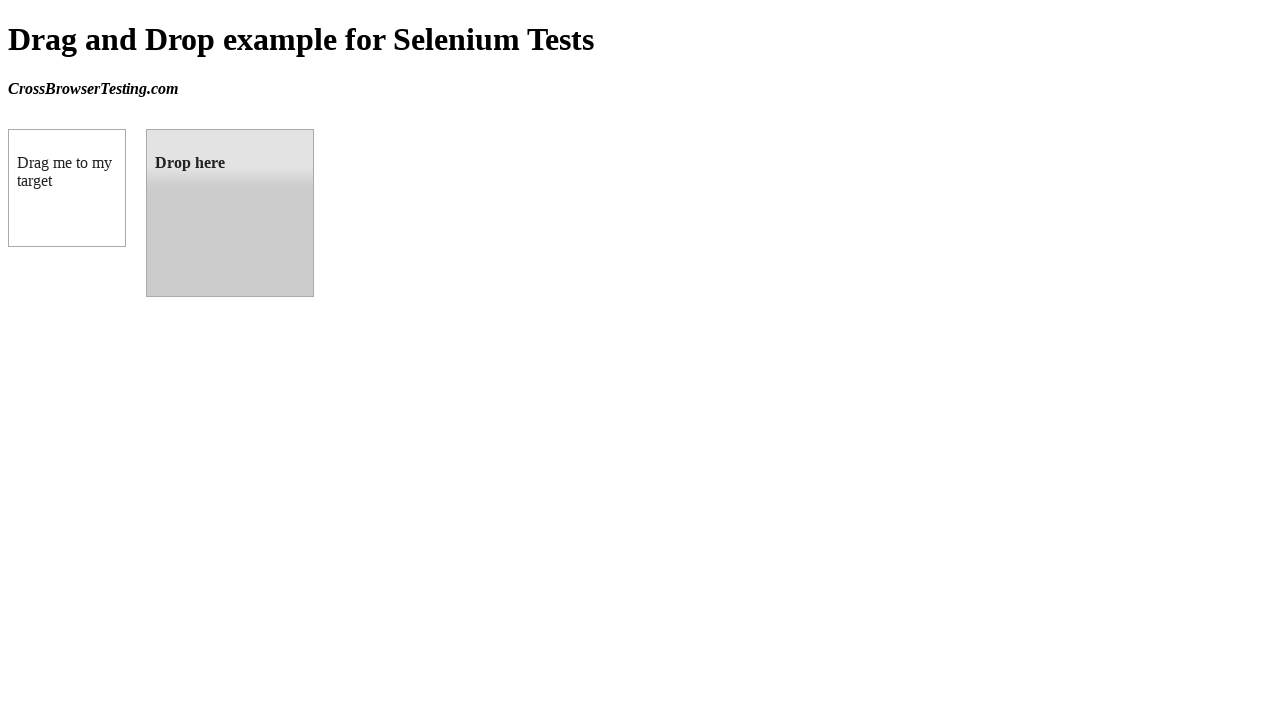

Pressed mouse button down on draggable element at (67, 188)
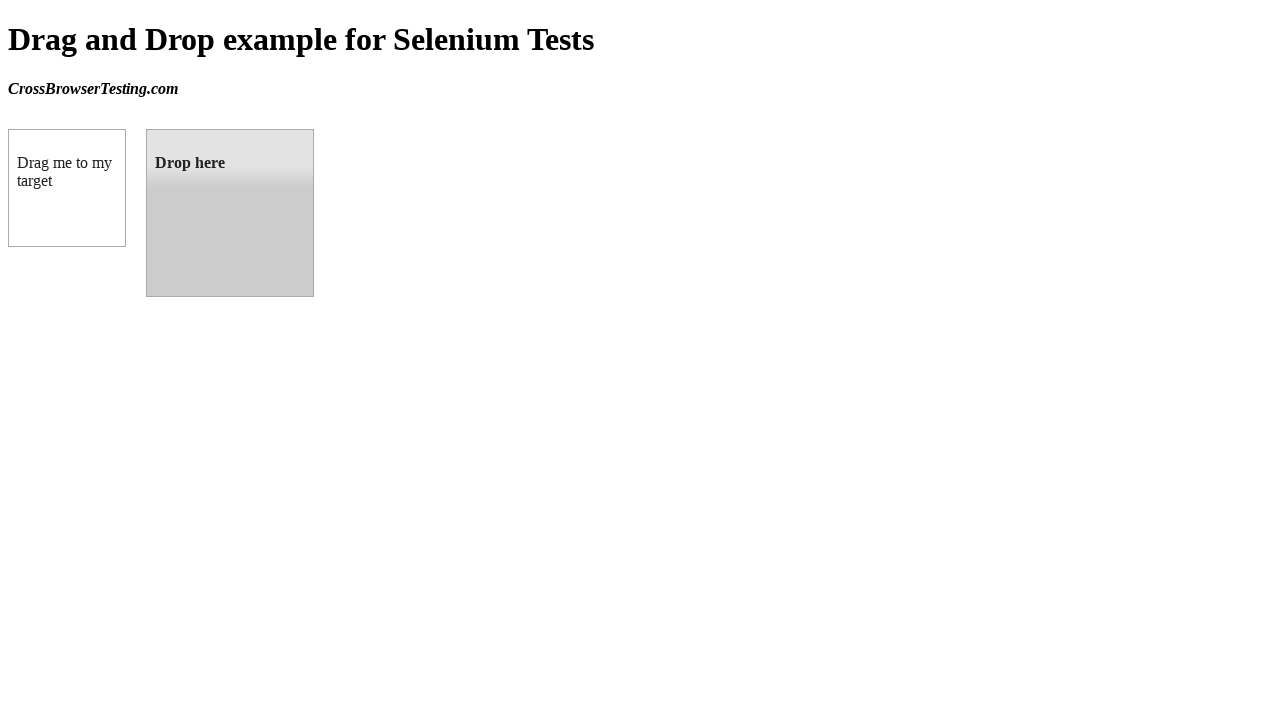

Moved mouse to center of droppable target while holding button at (230, 213)
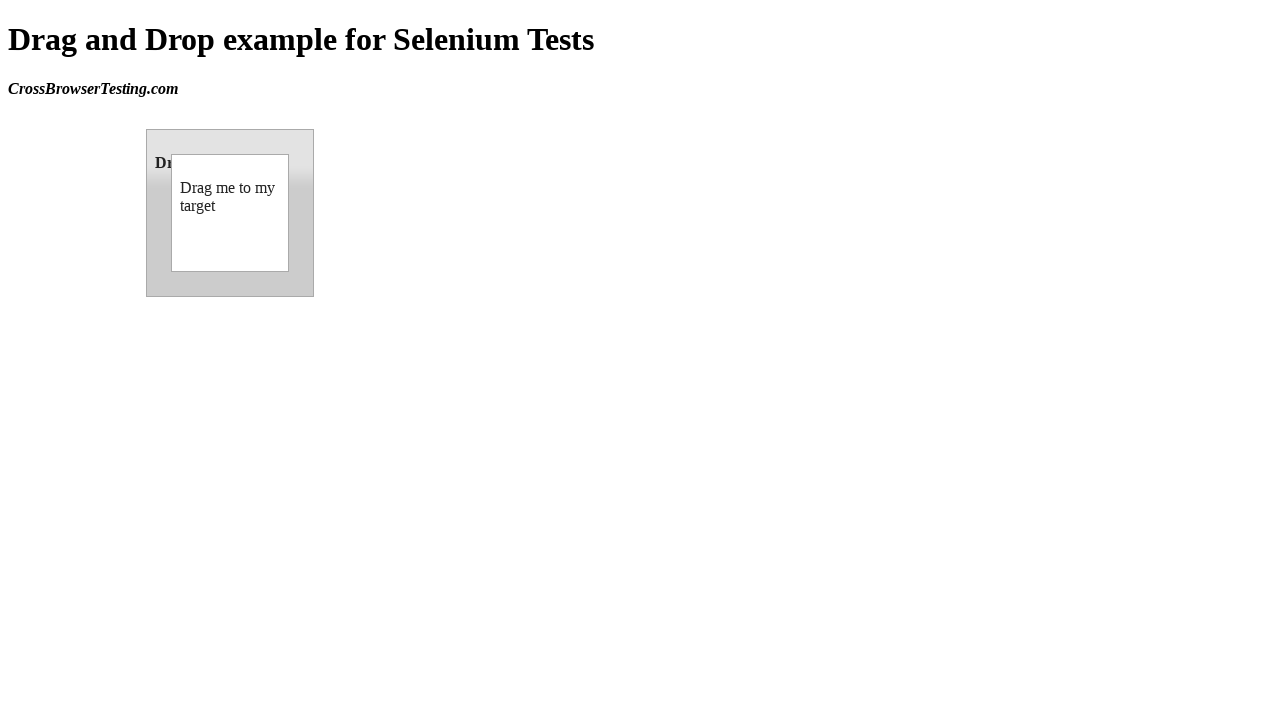

Released mouse button to complete drag and drop at (230, 213)
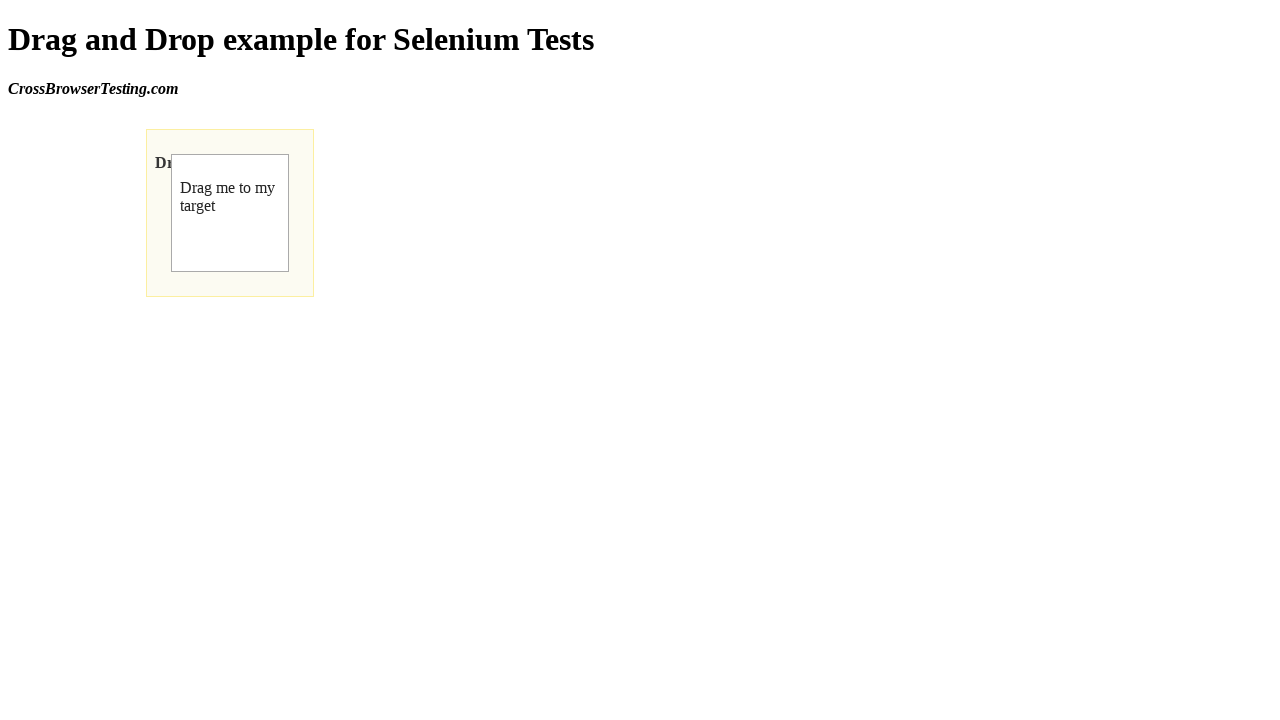

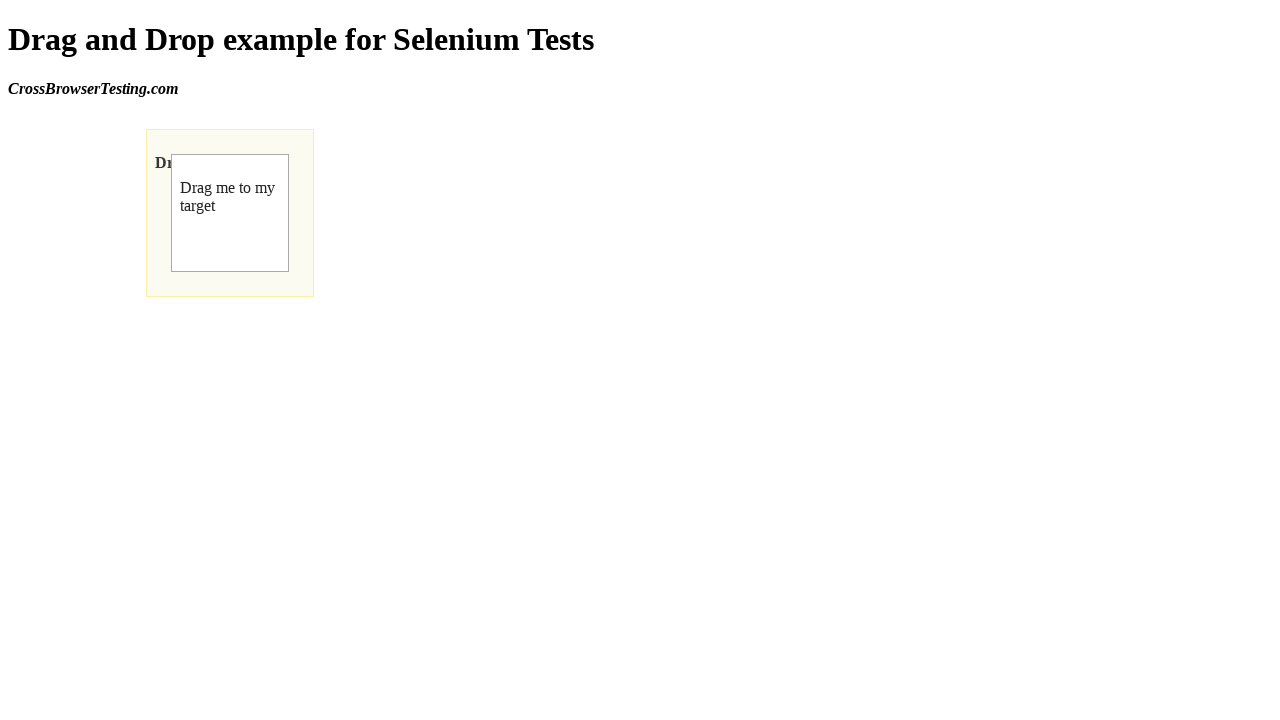